Tests contact form validation with valid name, telephone, and message but missing email field.

Starting URL: https://removalsorpington.co.uk/

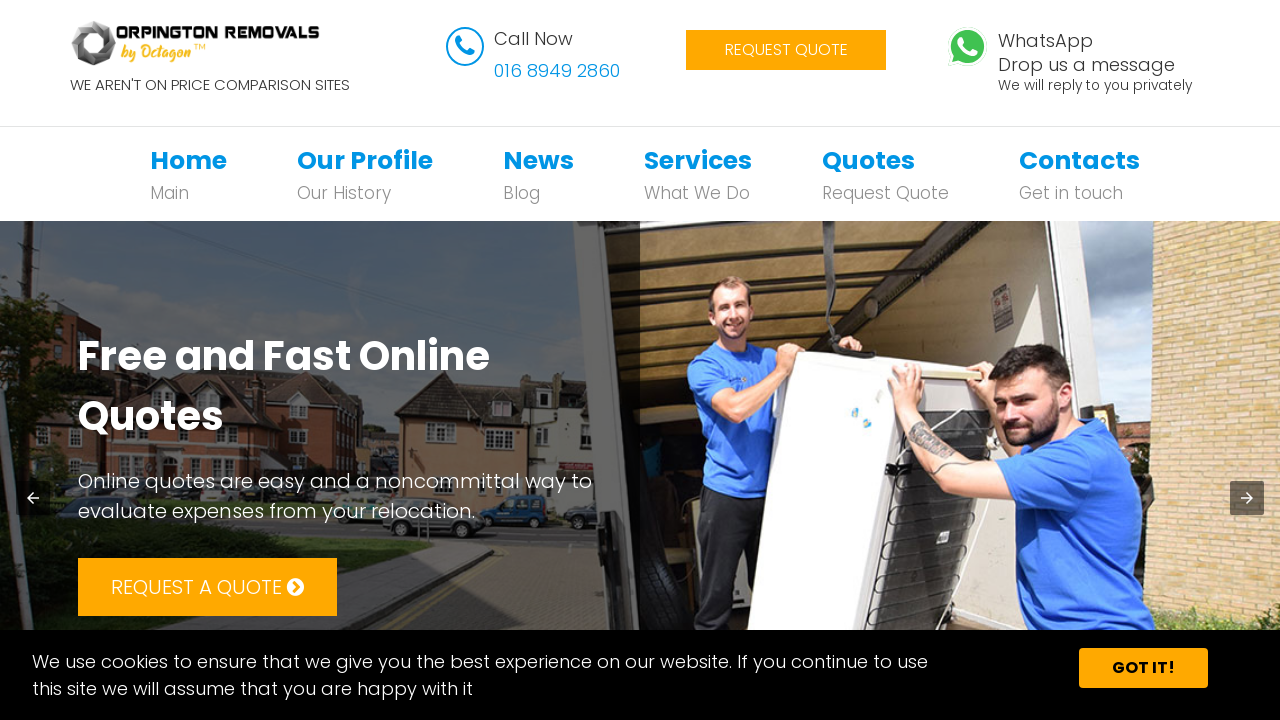

Clicked on Contacts navigation link at (1080, 160) on xpath=//*[@id='bs-example-navbar-collapse-1']/ul/li[6]/a
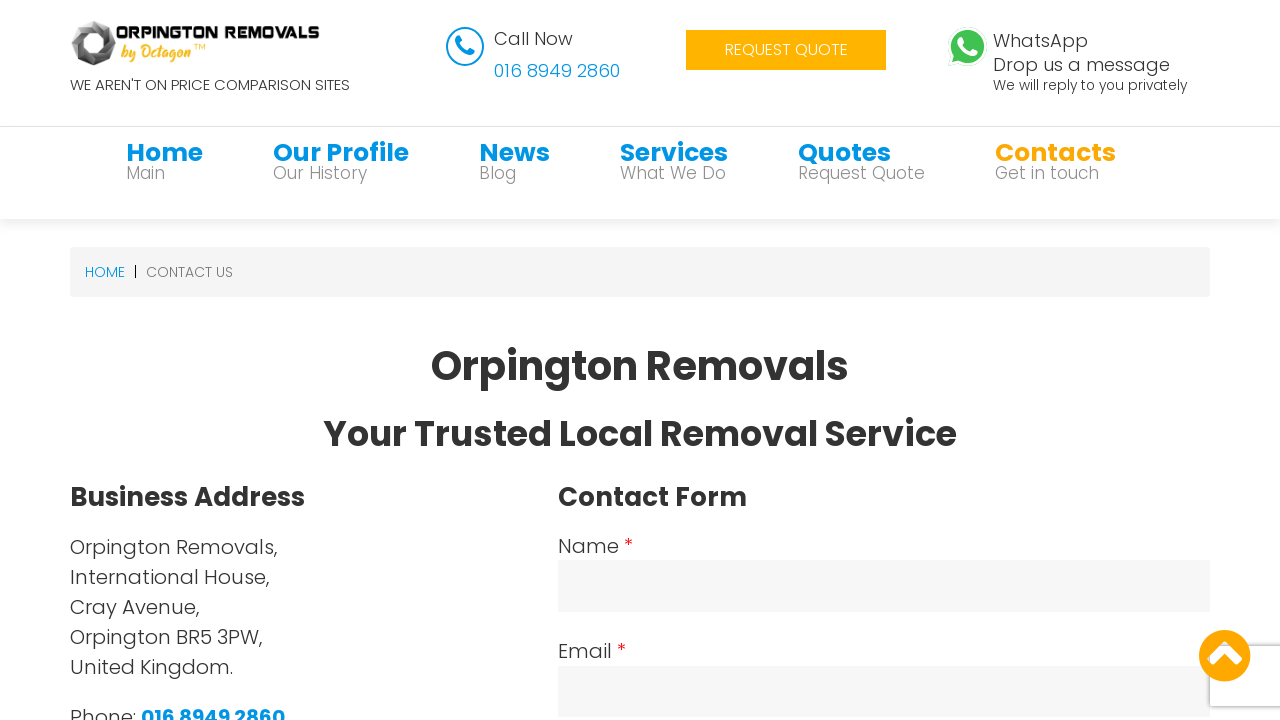

Scrolled to name field
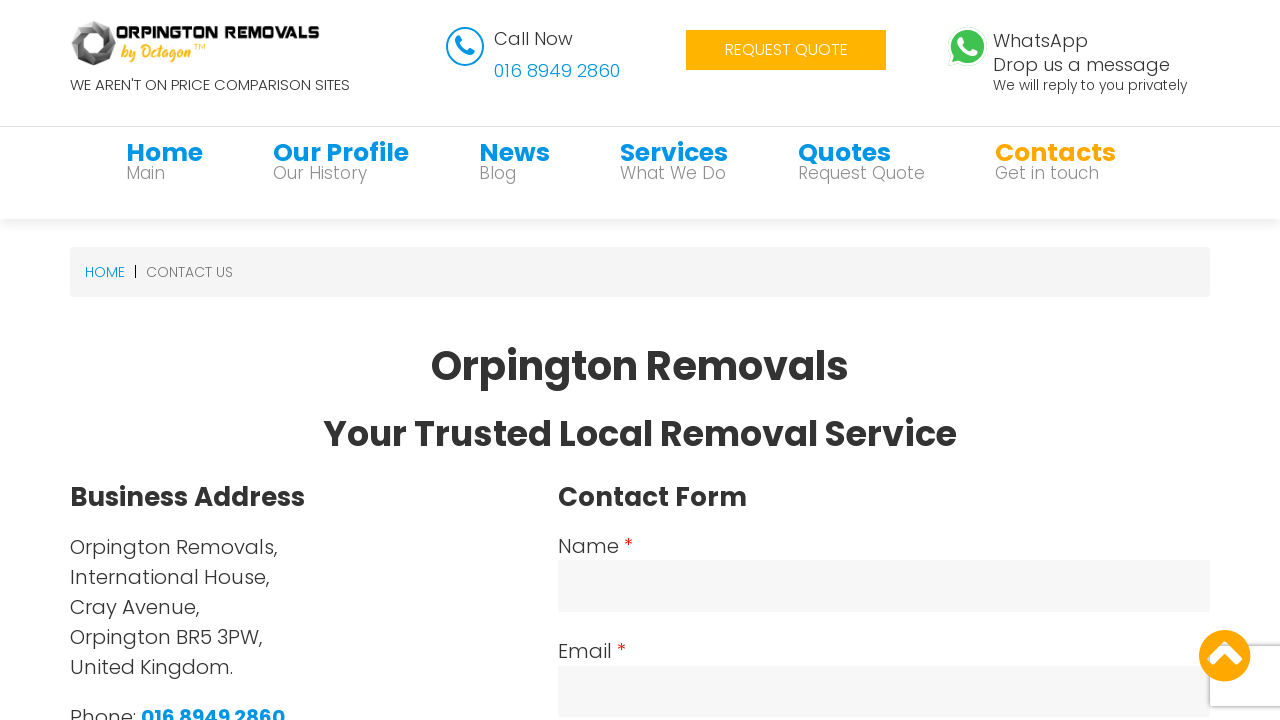

Filled name field with 'David' on #name
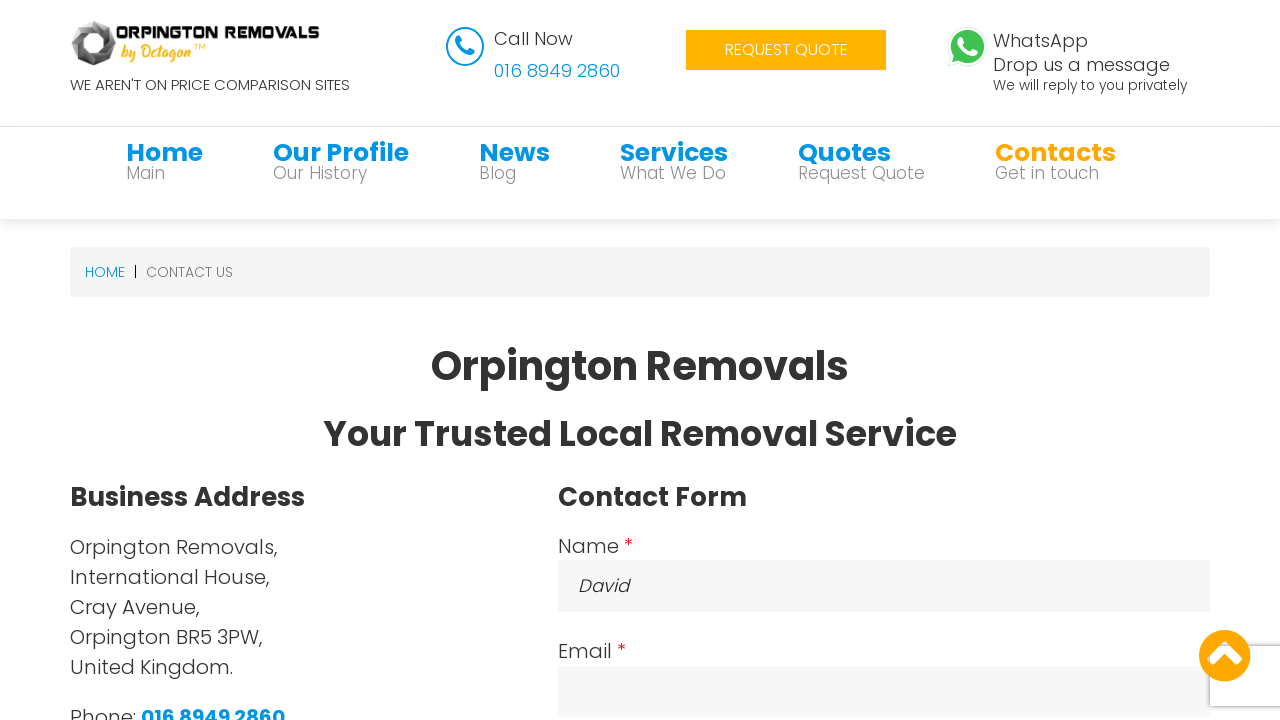

Left email field empty on #email
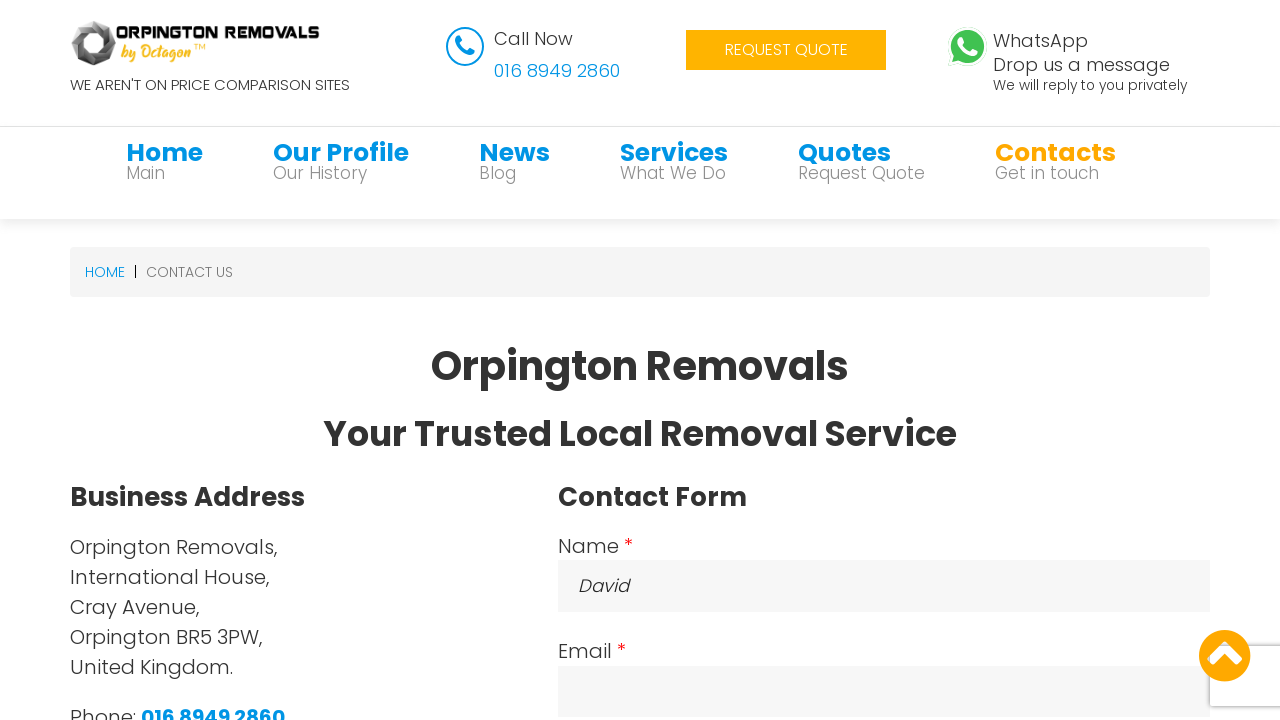

Filled telephone field with '01234567894' on #telephone
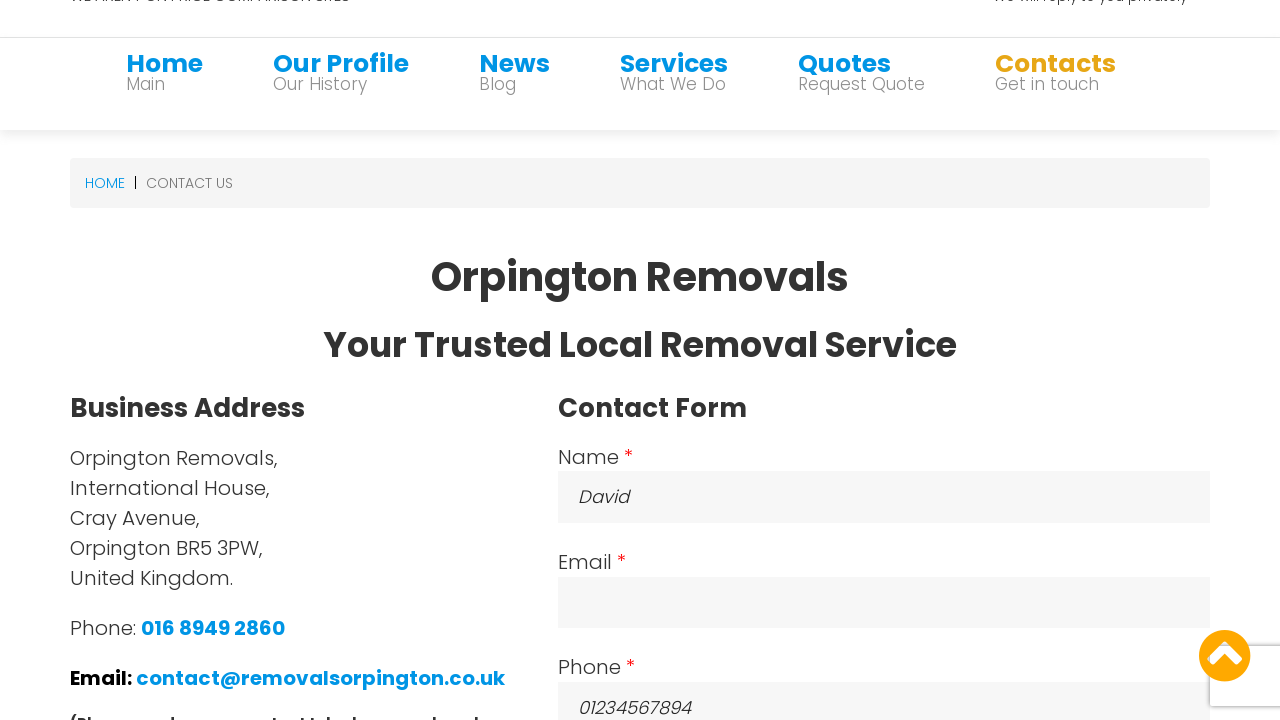

Filled message field with ' Hey, Any one can assist me' on #message
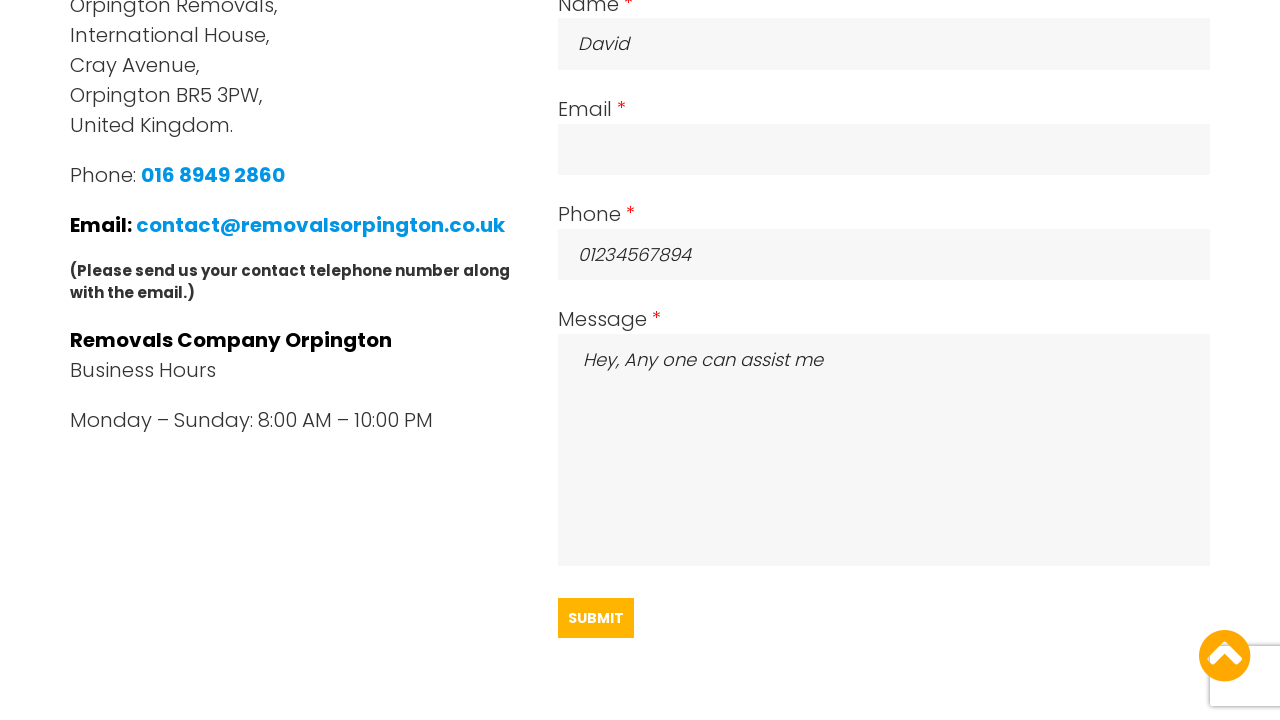

Clicked submit button to validate form with missing email at (596, 618) on #submitContact
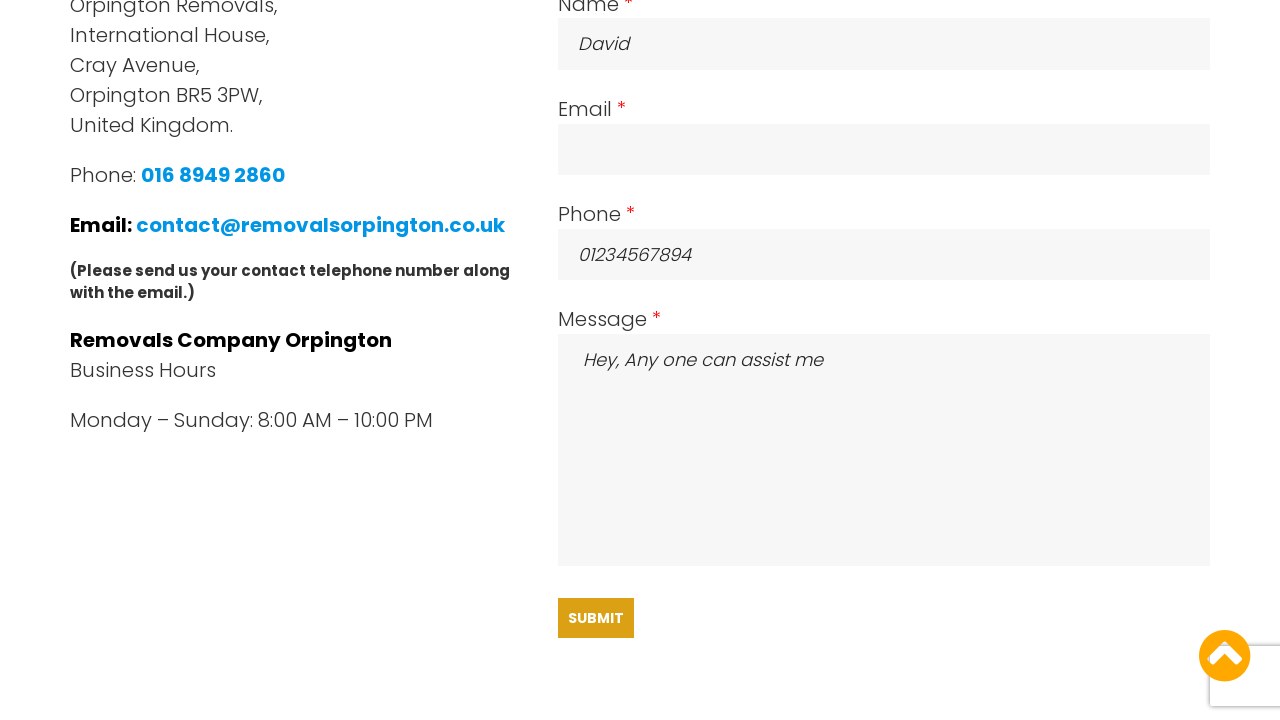

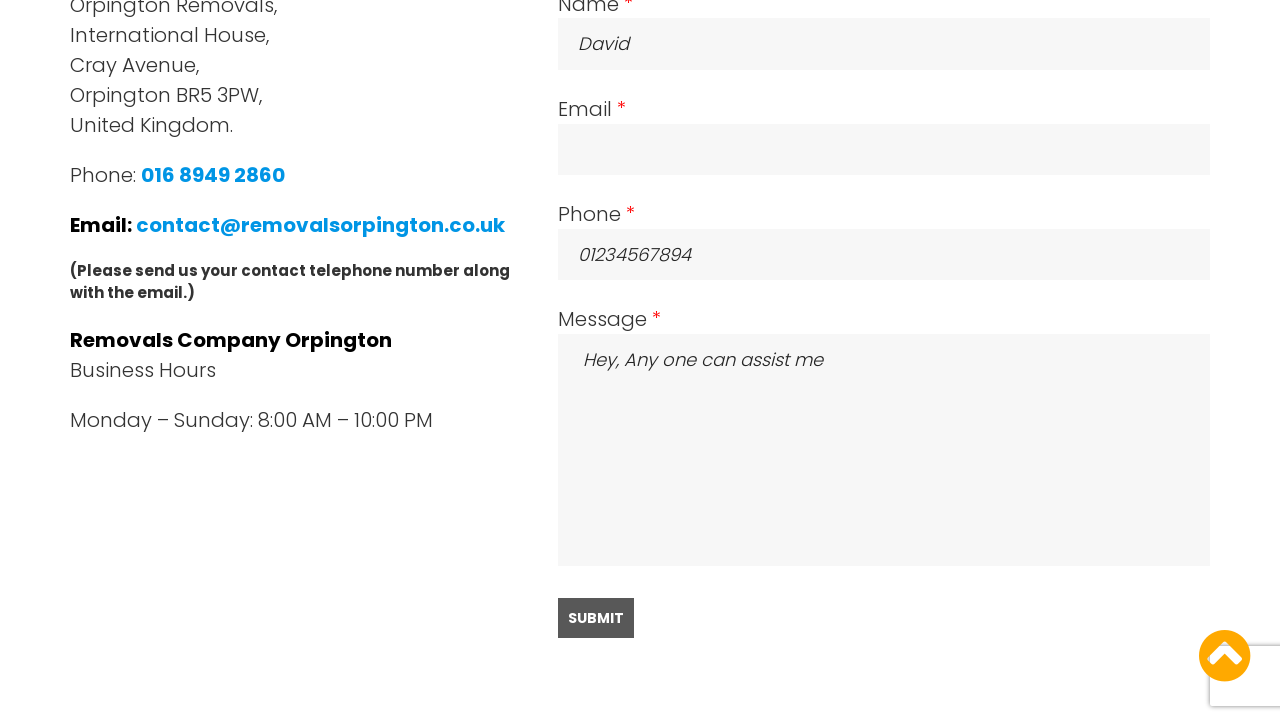